Tests opening a new browser window, navigating to a different URL in that window, and verifying that two windows/tabs are now open.

Starting URL: https://the-internet.herokuapp.com/windows

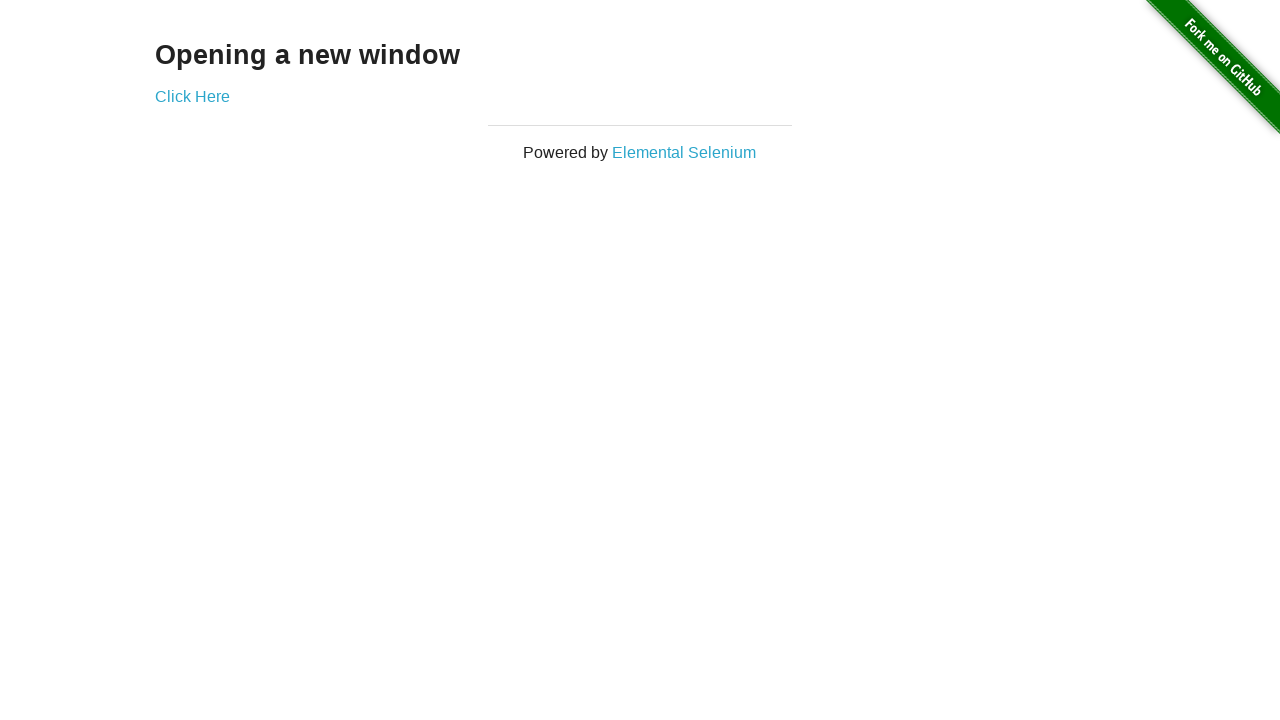

Opened a new browser window/tab
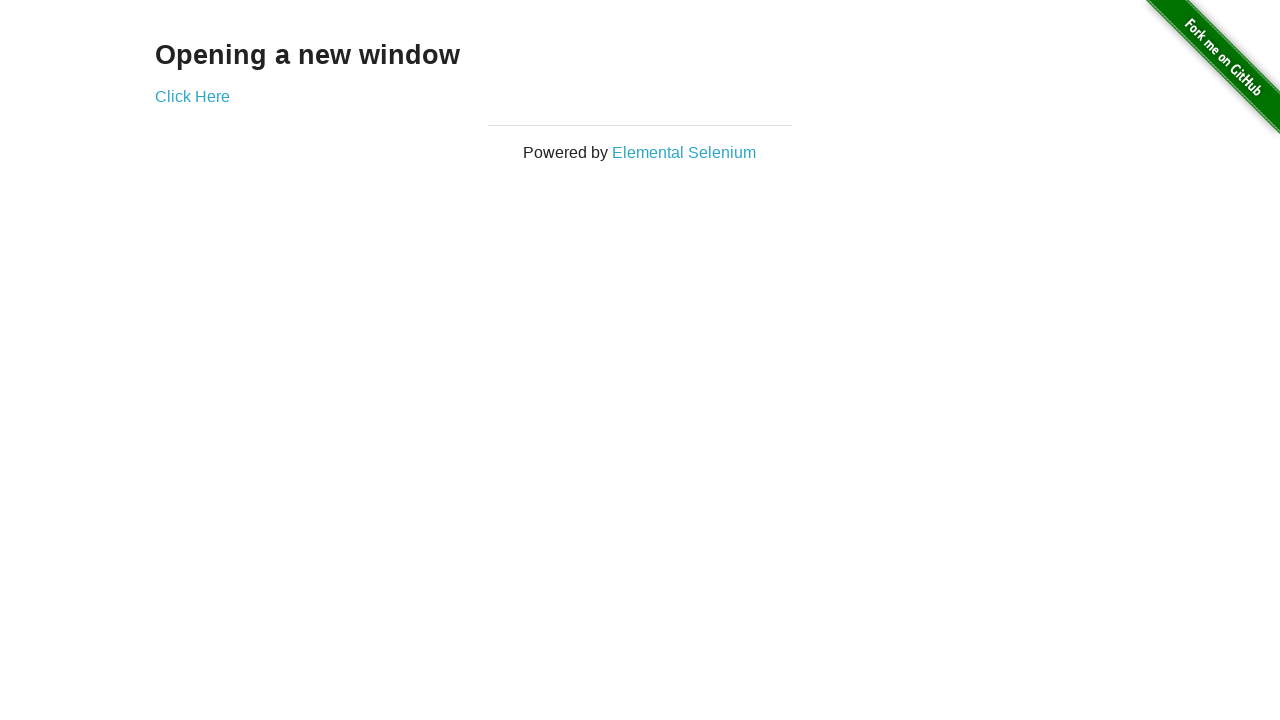

Navigated to typos page in the new window
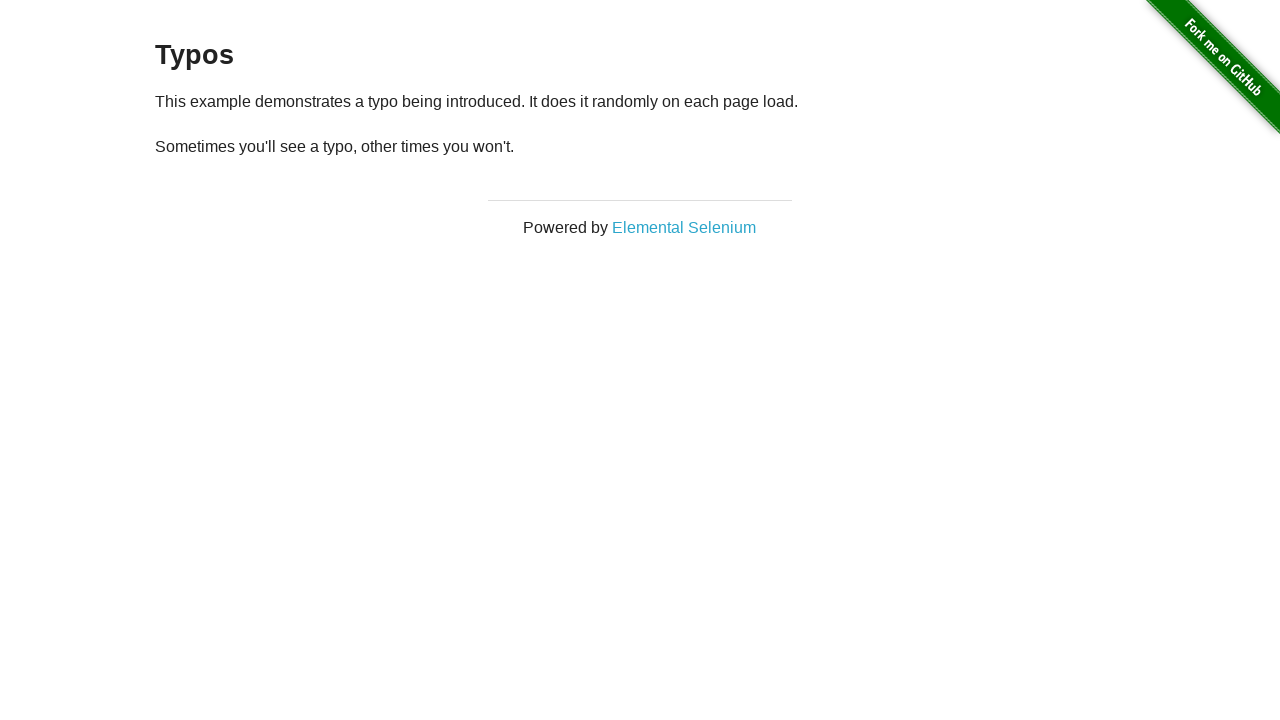

Verified that 2 windows/tabs are now open
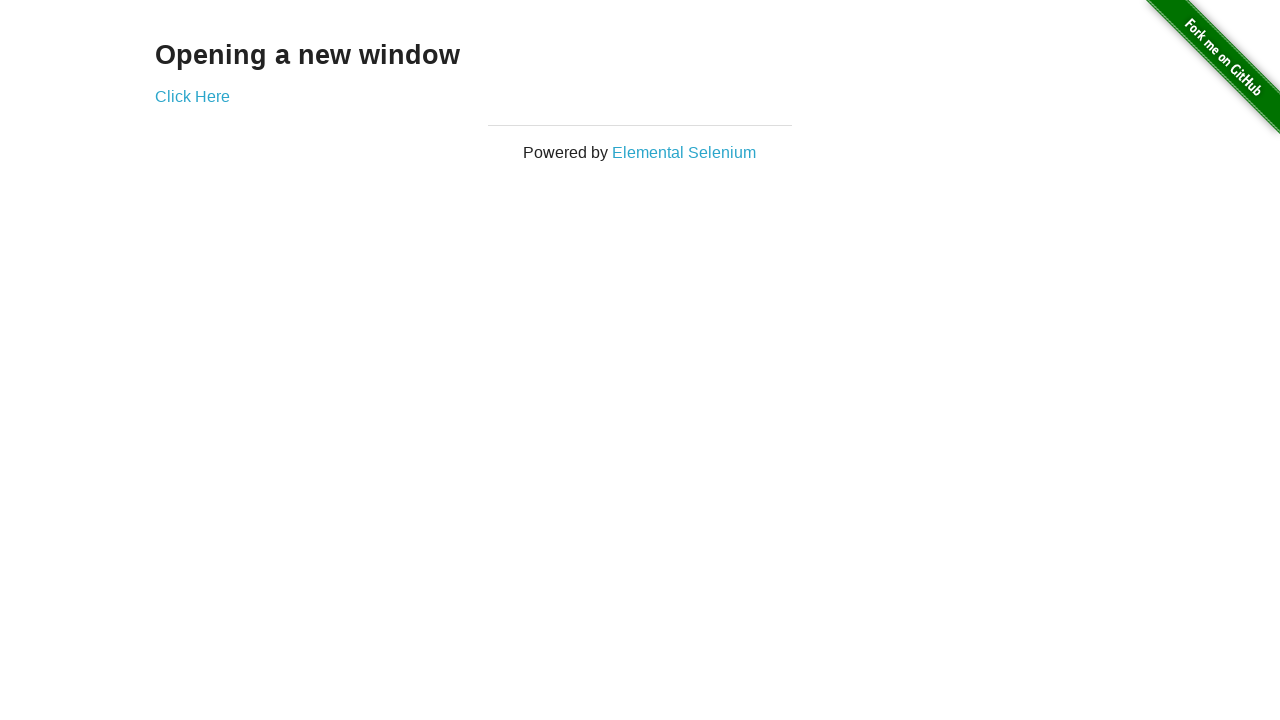

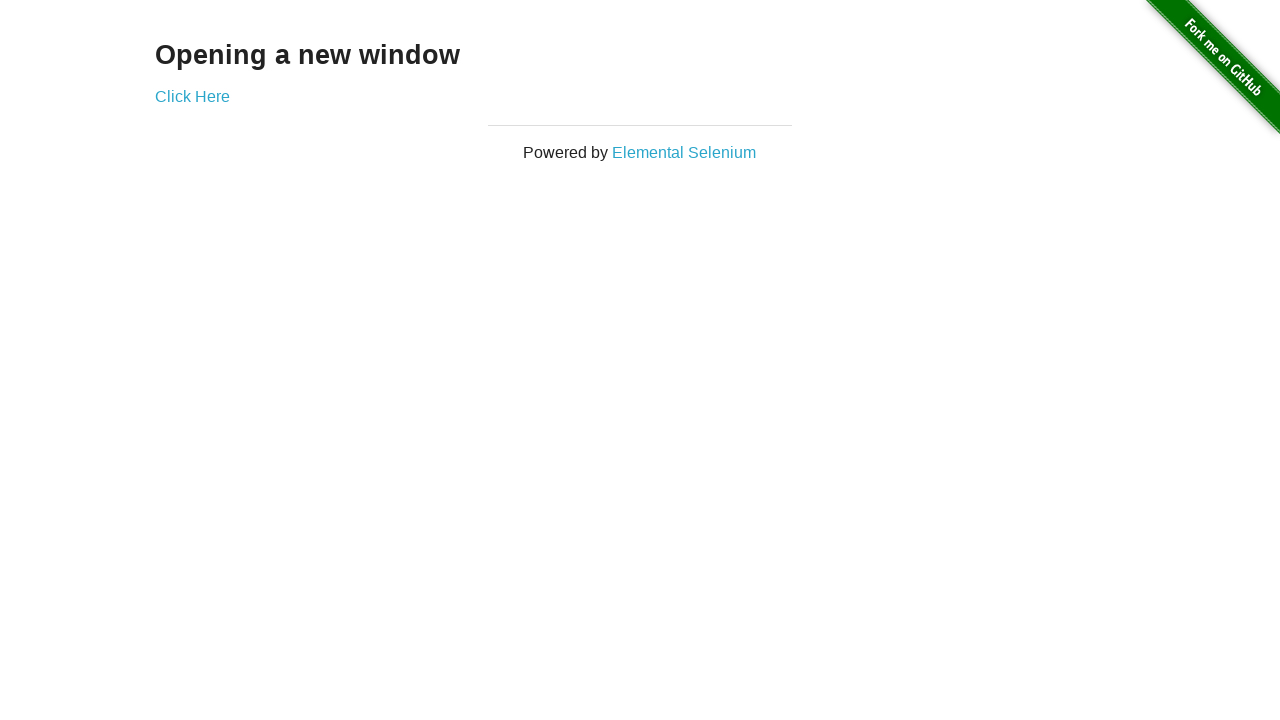